Tests the BSN SSP draw results search functionality by entering an IC number in the search field and verifying that results are displayed.

Starting URL: https://www.bsn.com.my/page/bsn-ssp-draw-results?lang=ms-MY

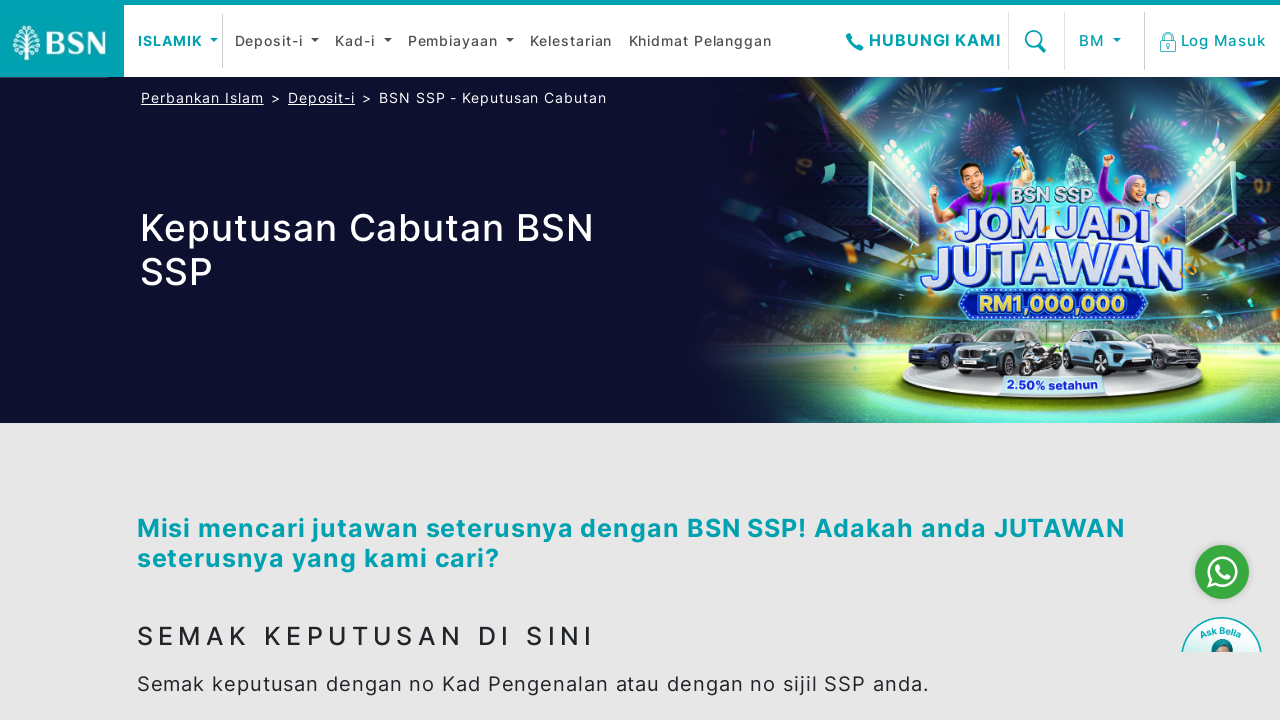

Scrolled to BSN SSP search section
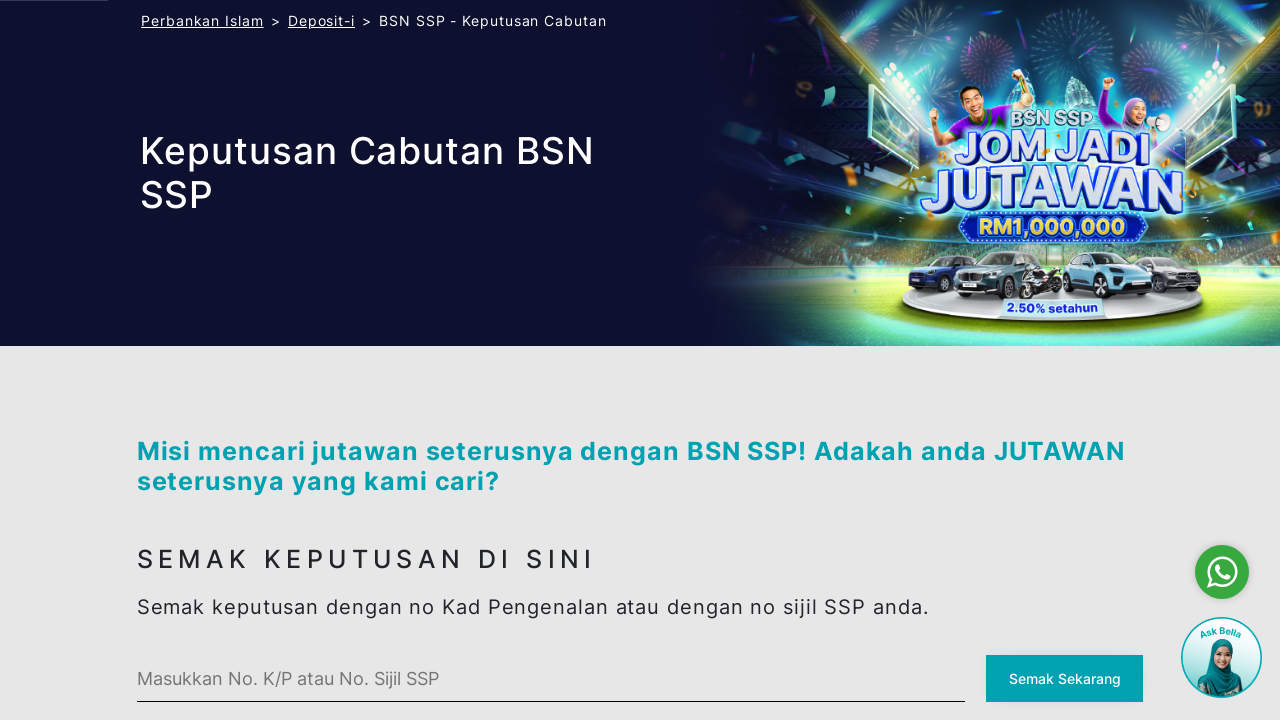

Entered IC number '850615145678' in search field on #ssp-search .bsn-custom-input
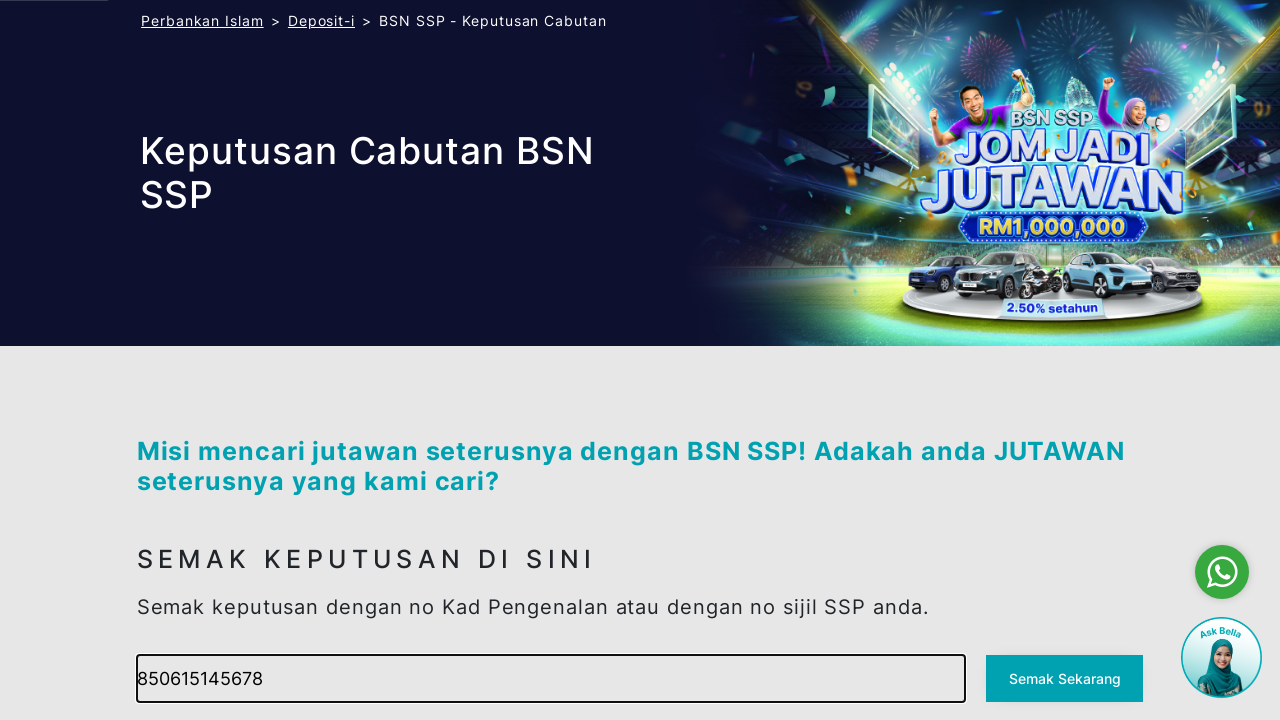

Pressed Enter to submit IC number search on #ssp-search .bsn-custom-input
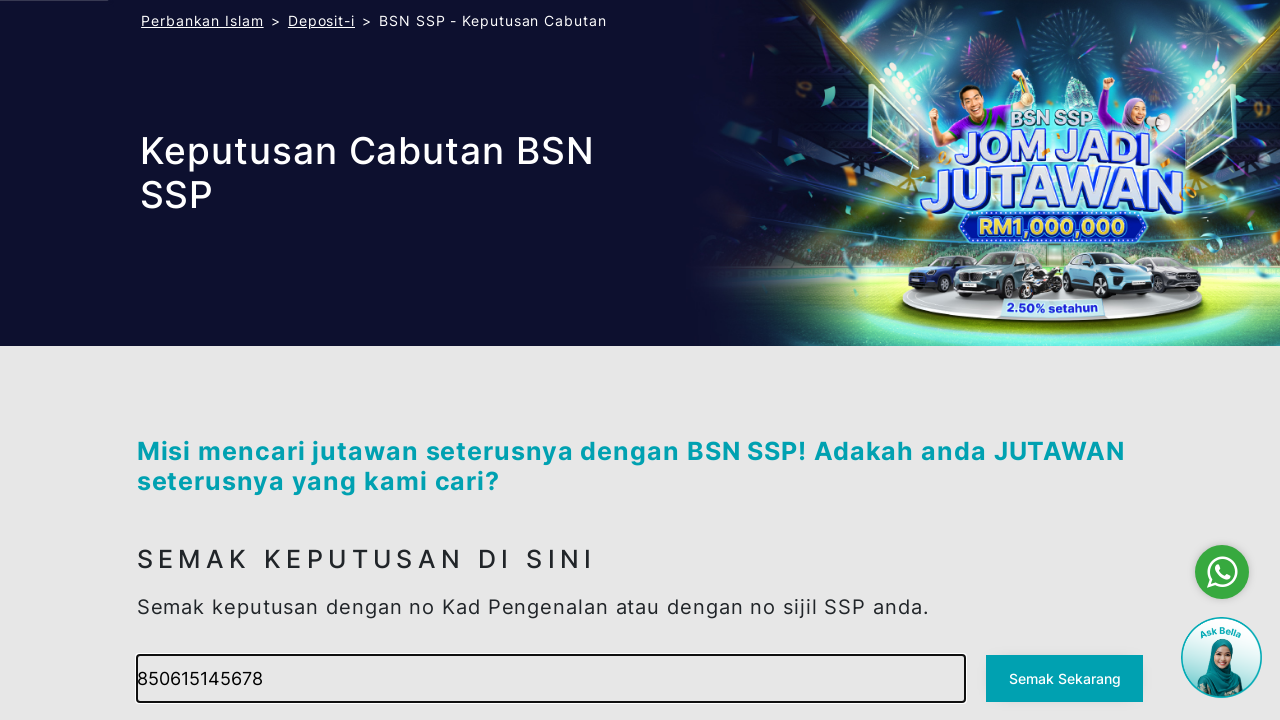

BSN SSP draw results loaded successfully
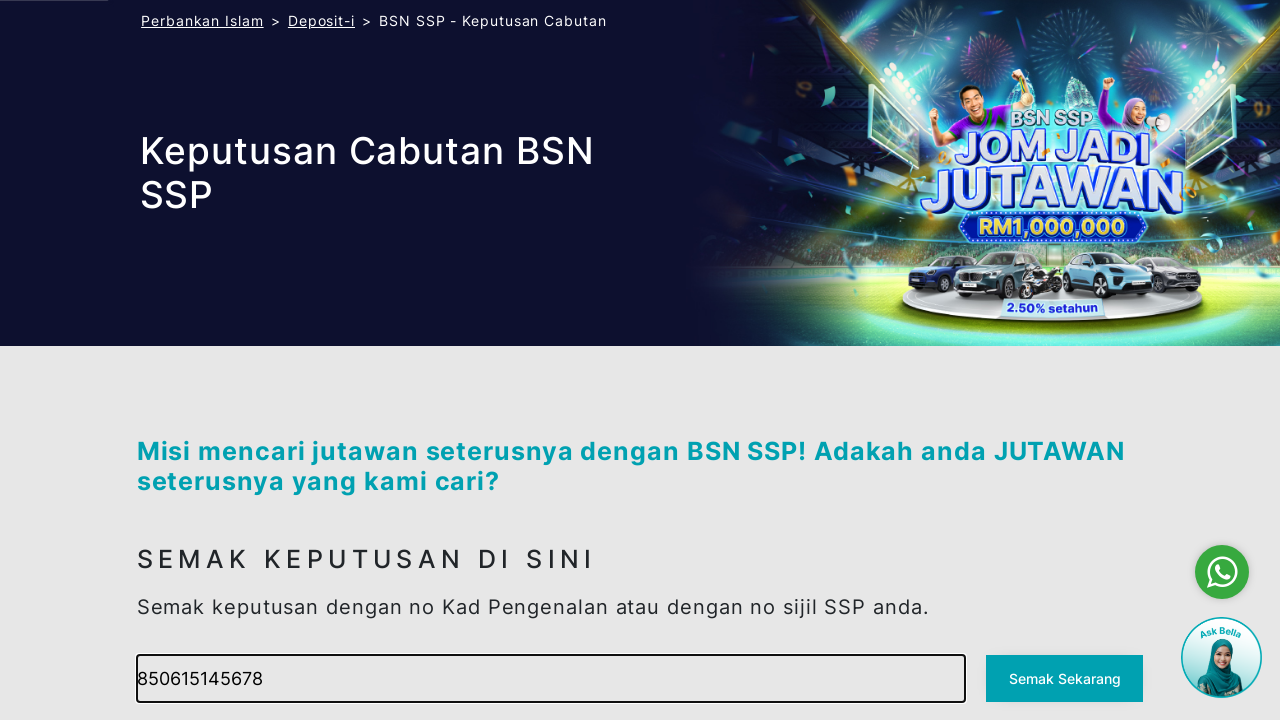

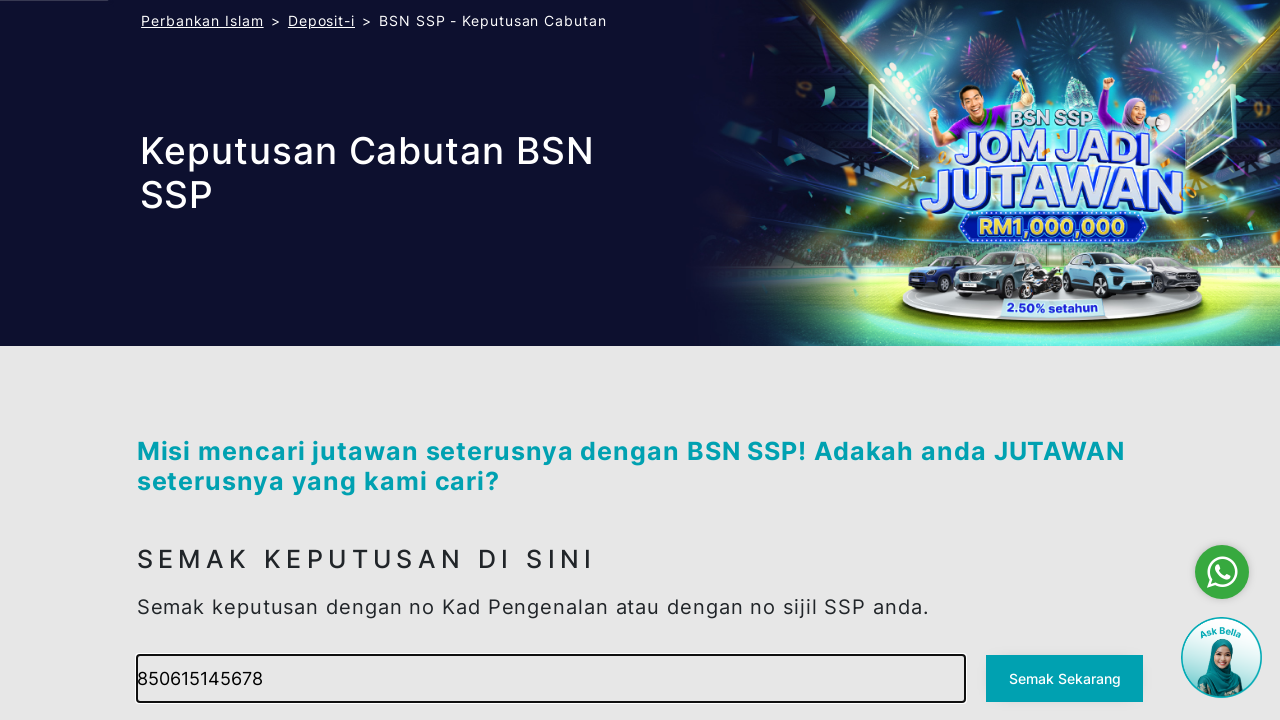